Tests handling of a JavaScript confirmation dialog by clicking a button, accepting the confirmation, and verifying the result message

Starting URL: https://testautomationpractice.blogspot.com/

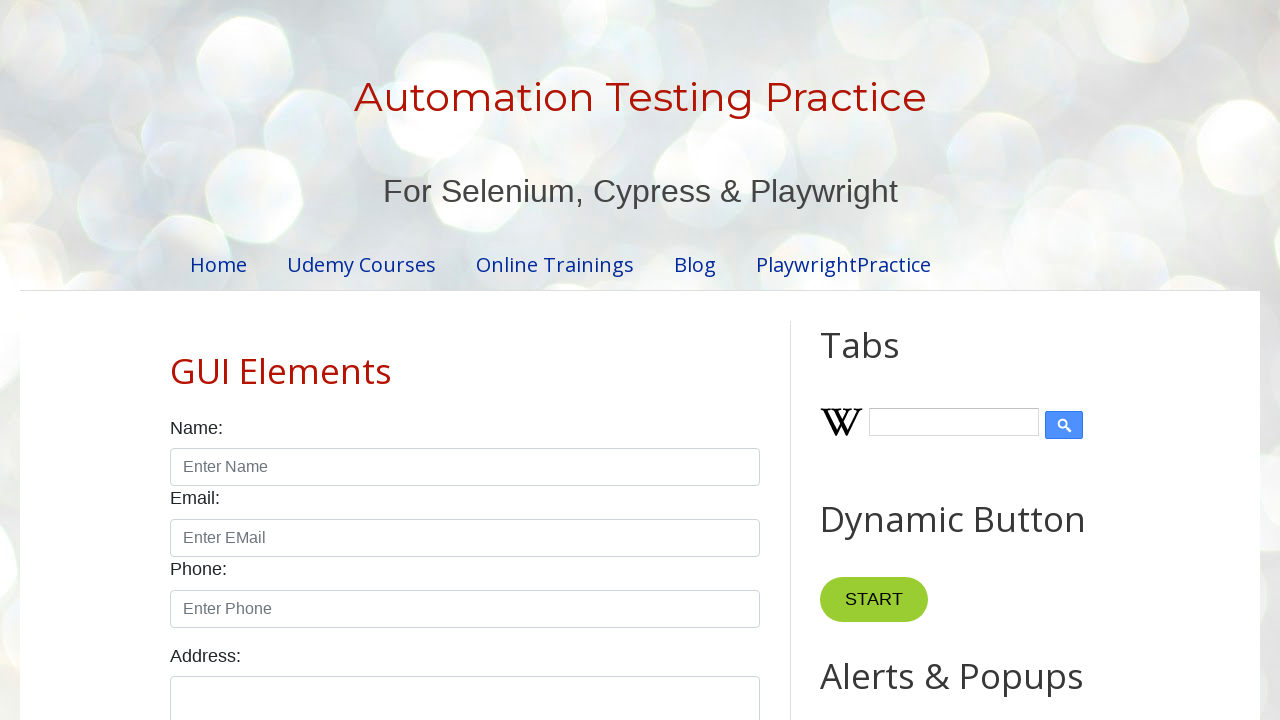

Set up dialog handler for confirmation dialog
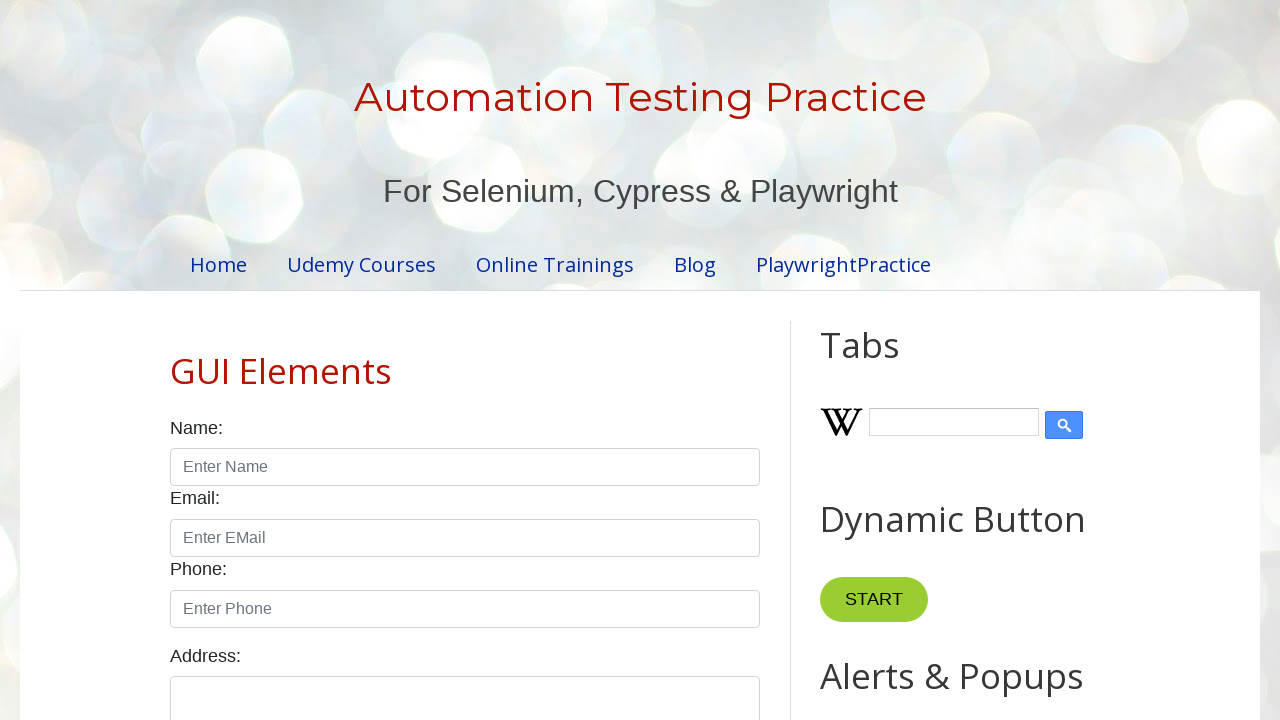

Clicked the Confirmation Alert button to trigger the dialog at (912, 360) on xpath=//button[normalize-space()='Confirmation Alert']
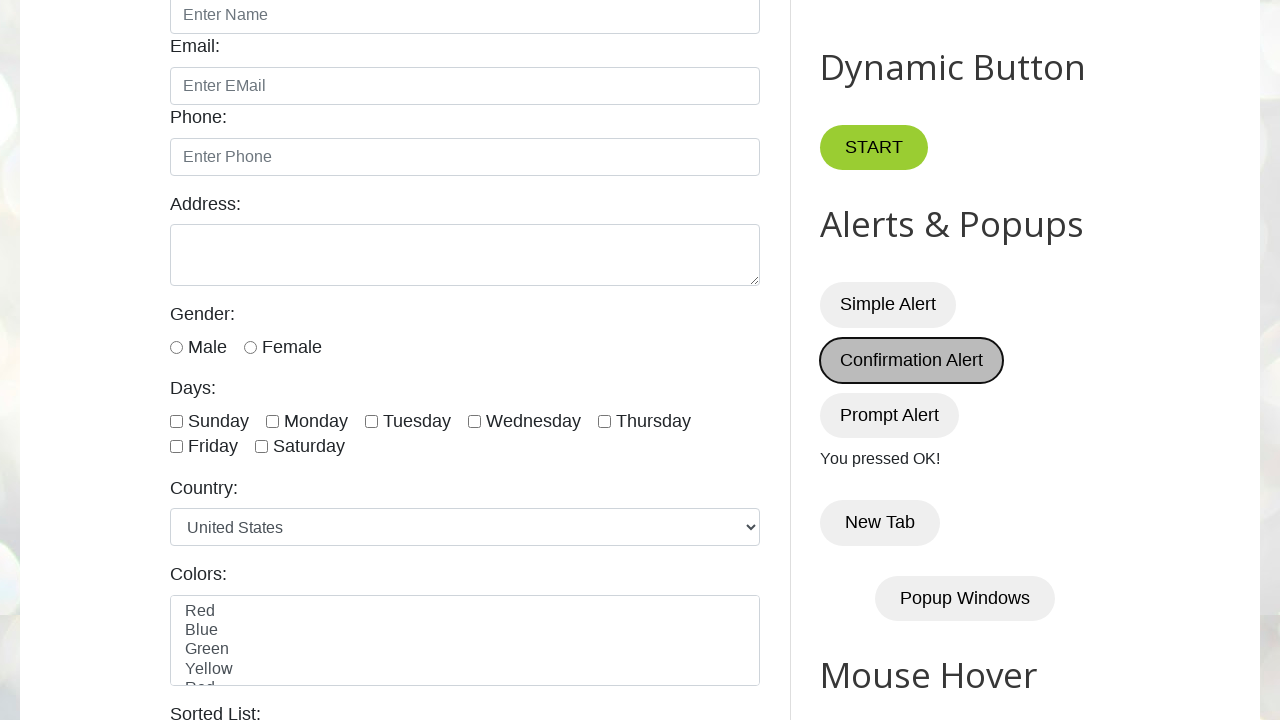

Result message element appeared on page
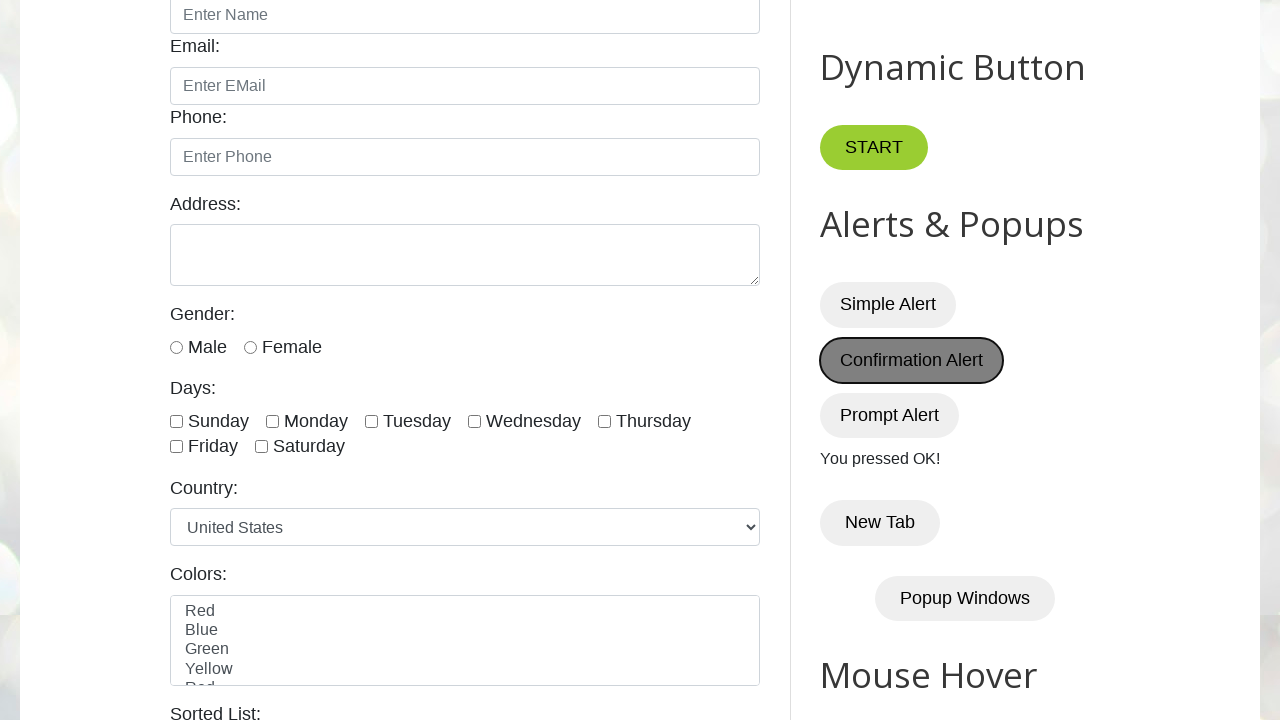

Verified result message displays 'You pressed OK!'
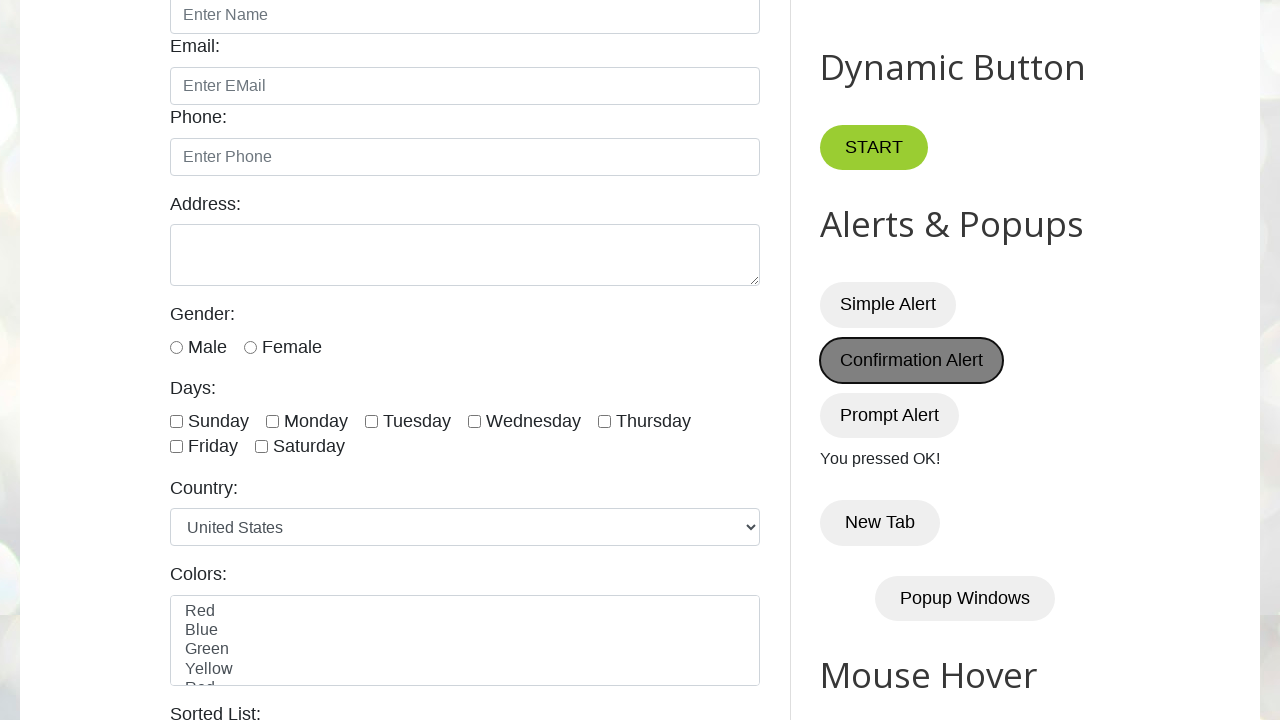

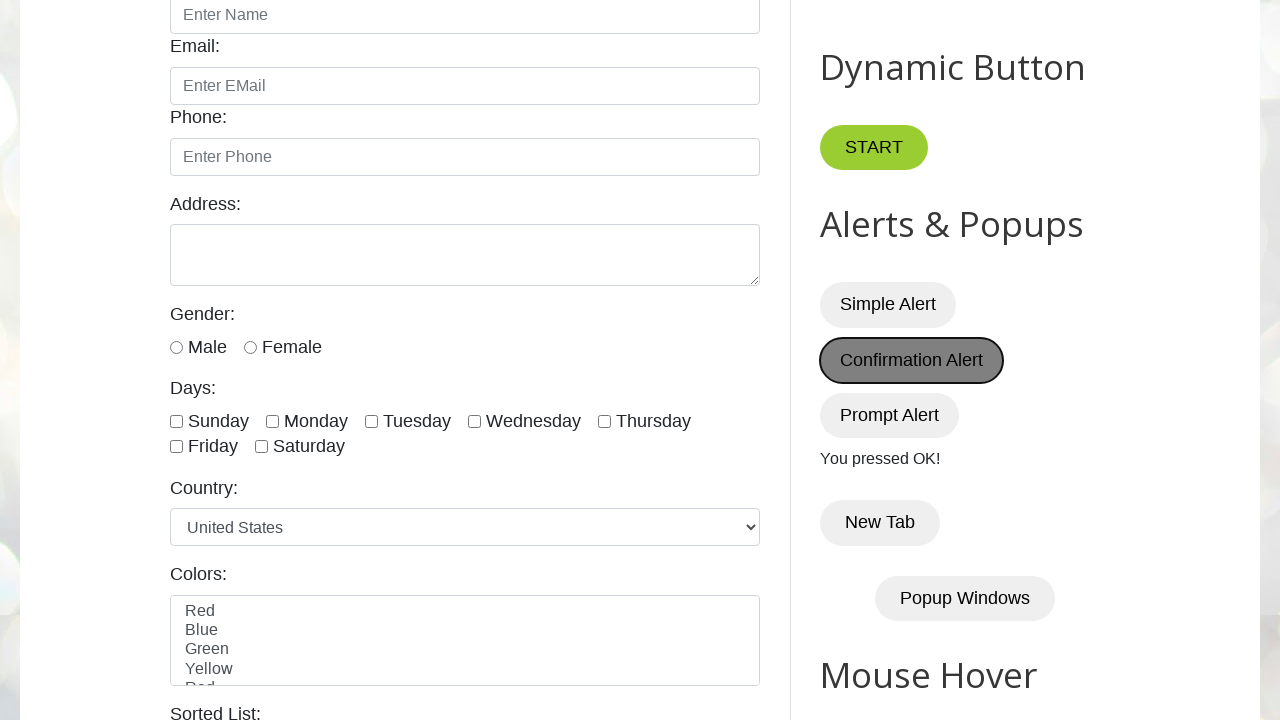